Tests shopping cart functionality by adding specific vegetables (Cucumber, Carrot, Beans, Tomato) from a product list to the cart

Starting URL: https://rahulshettyacademy.com/seleniumPractise/#/

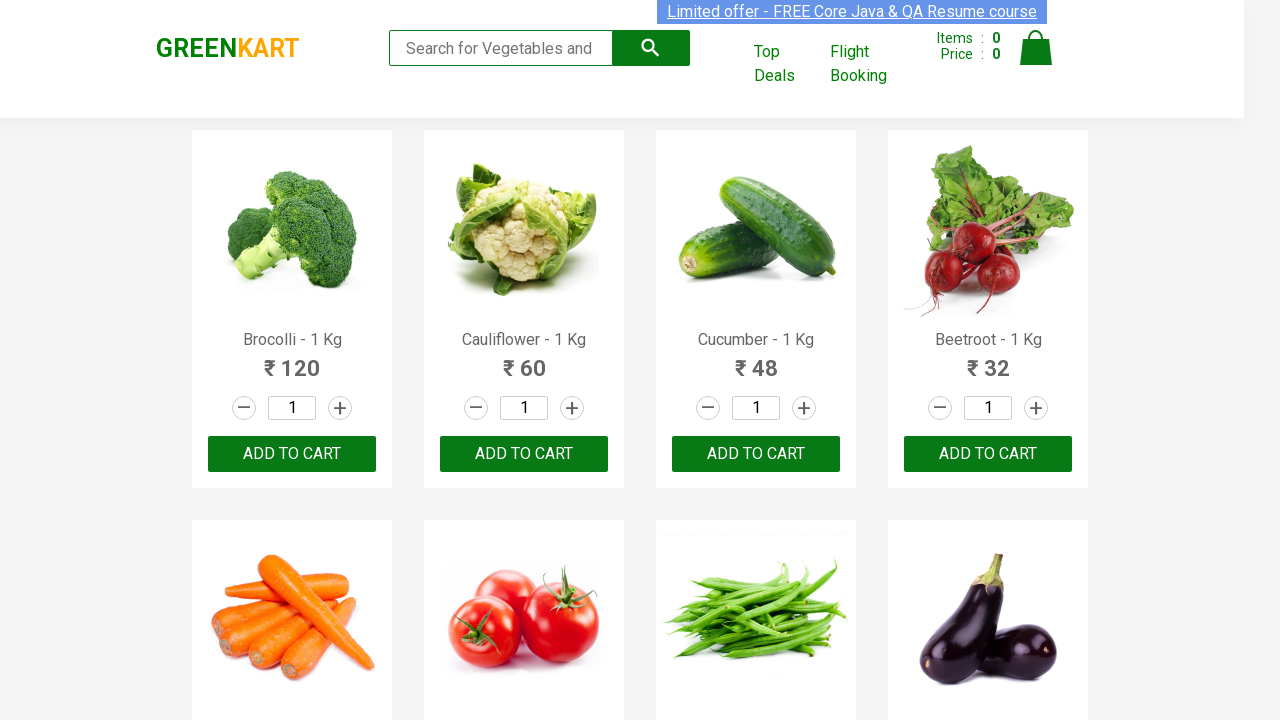

Waited for product list to load
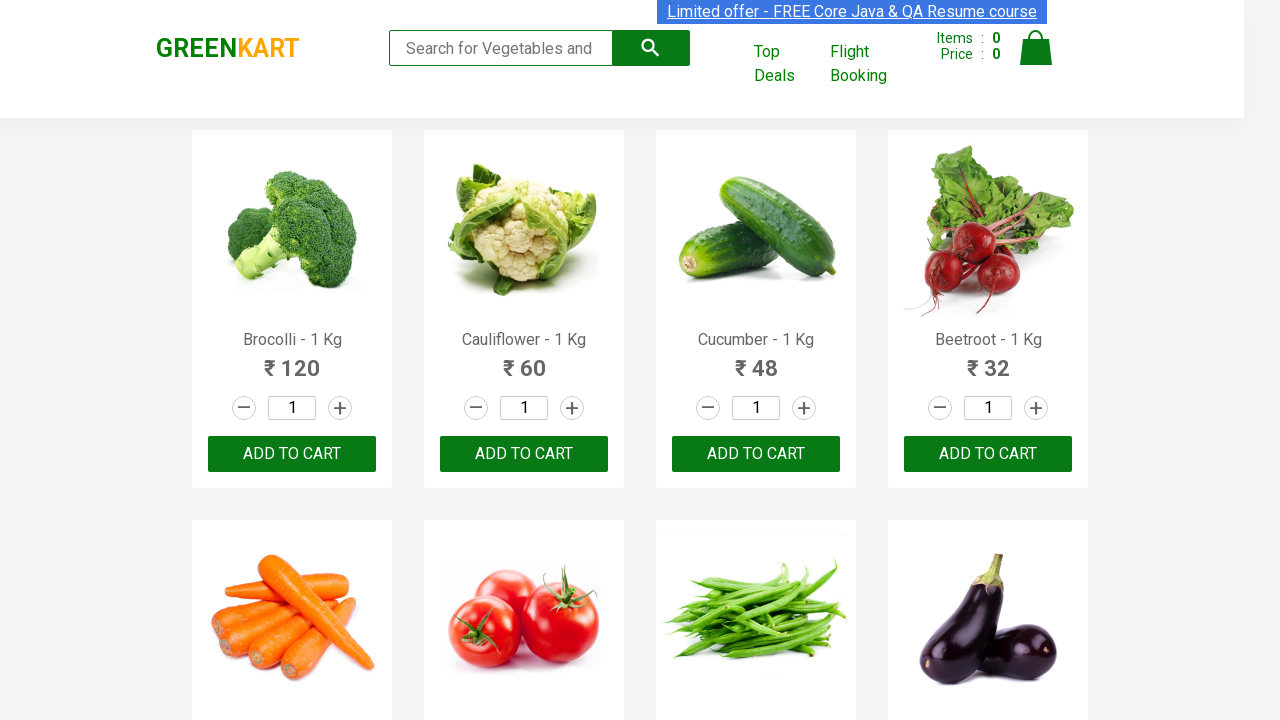

Retrieved all product elements from the page
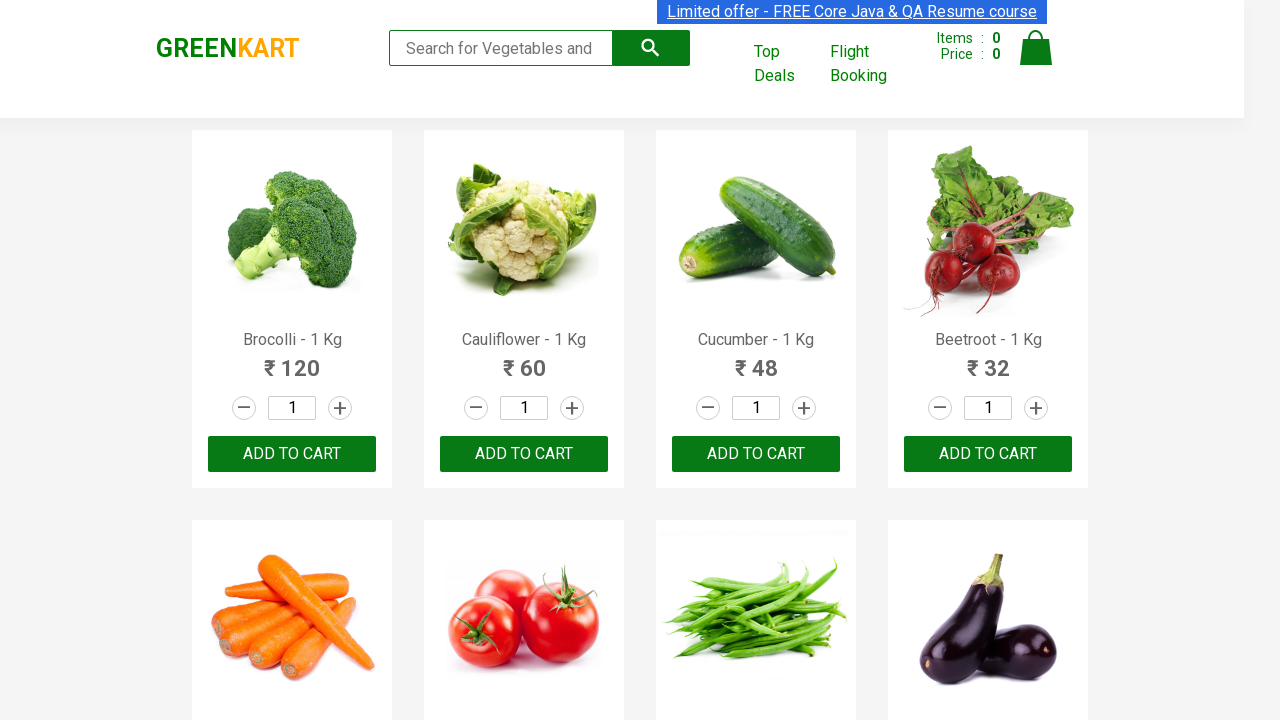

Added Cucumber to shopping cart at (756, 454) on xpath=//div[@class='product-action']/button >> nth=2
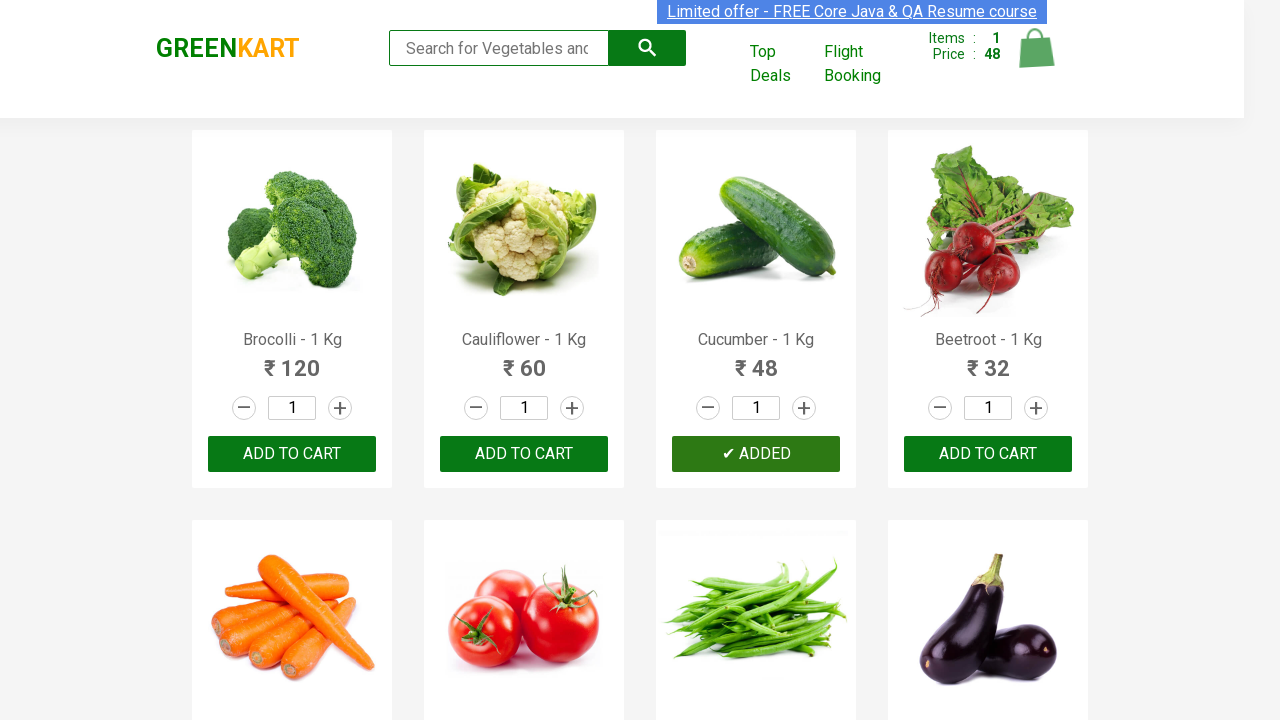

Added Carrot to shopping cart at (292, 360) on xpath=//div[@class='product-action']/button >> nth=4
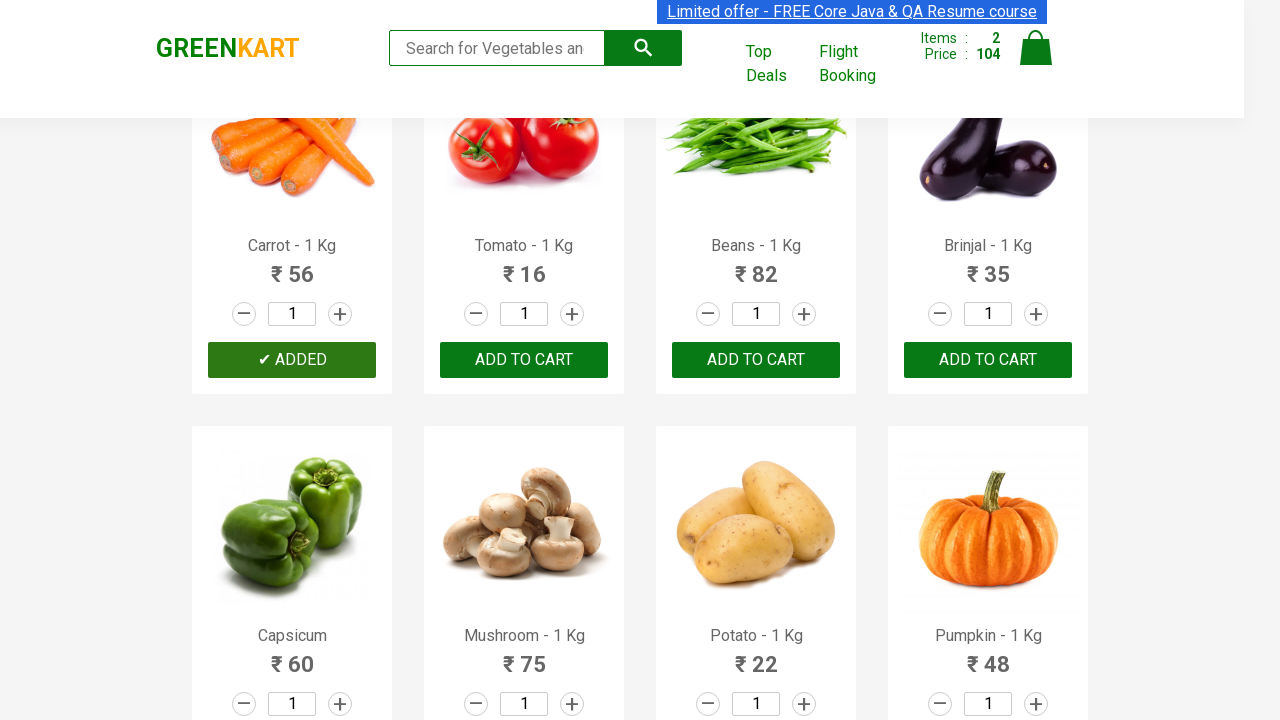

Added Tomato to shopping cart at (524, 360) on xpath=//div[@class='product-action']/button >> nth=5
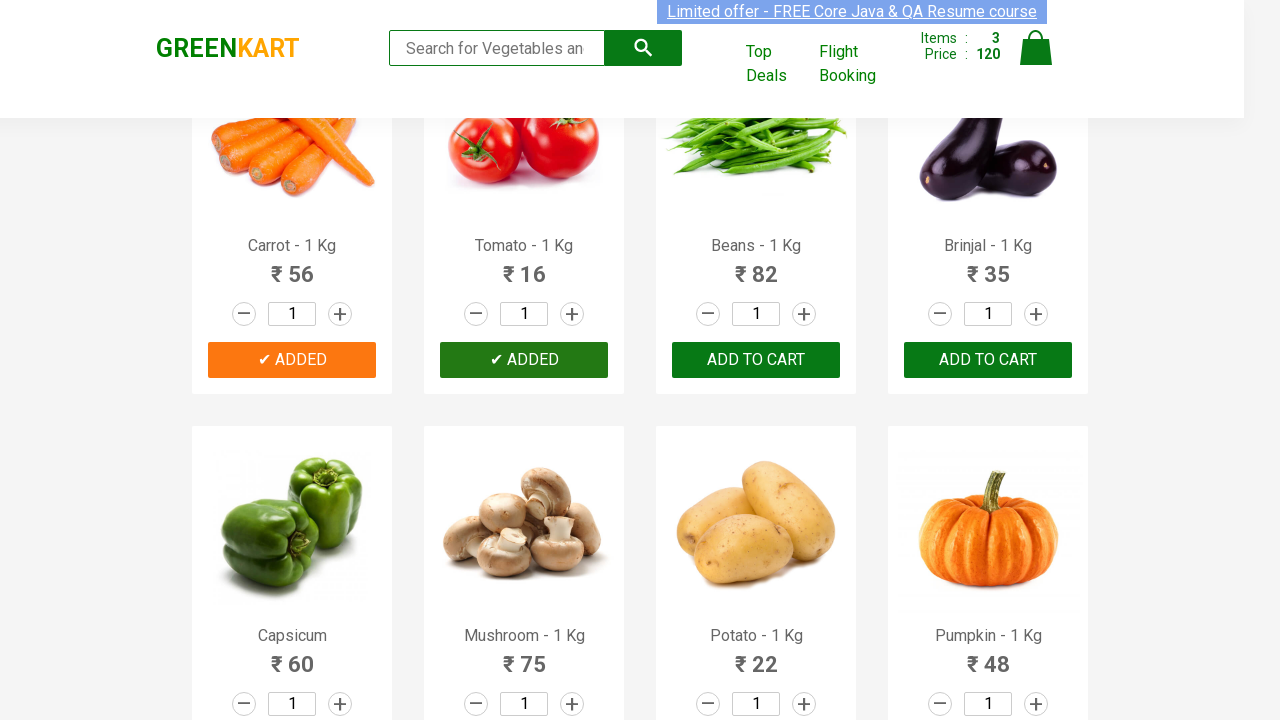

Added Beans to shopping cart at (756, 360) on xpath=//div[@class='product-action']/button >> nth=6
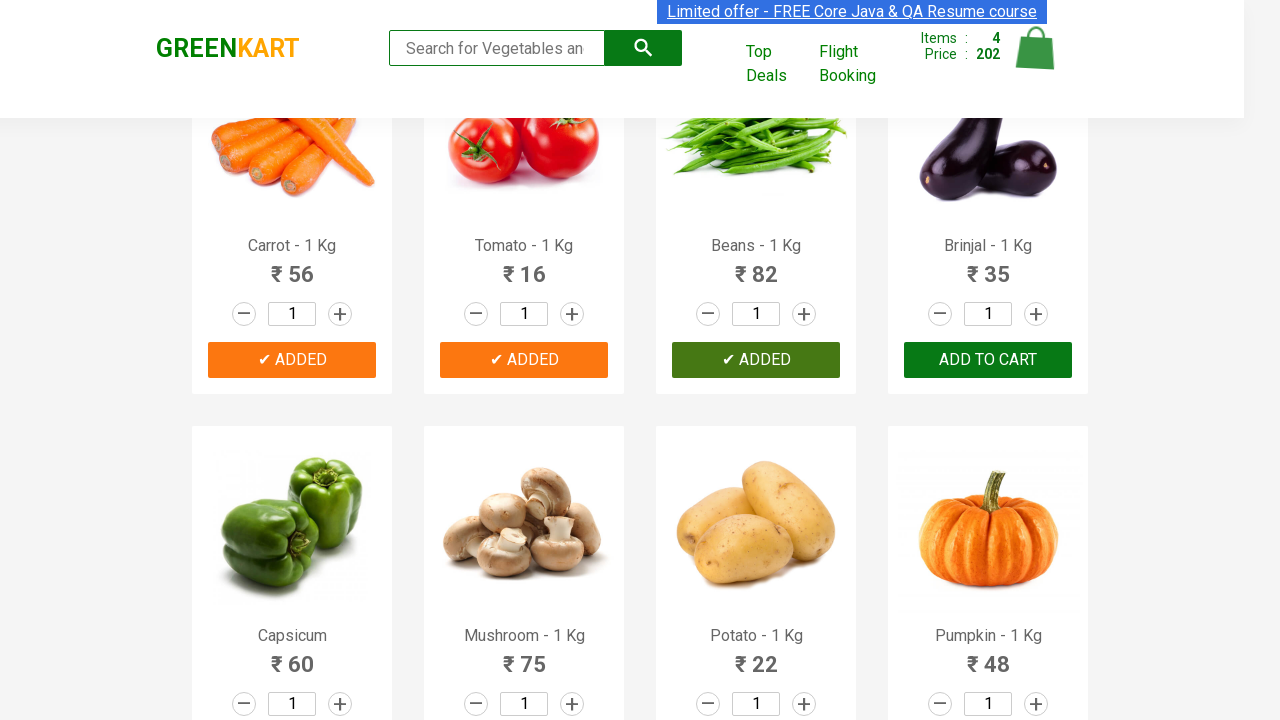

Shopping cart test completed with all 4 items added
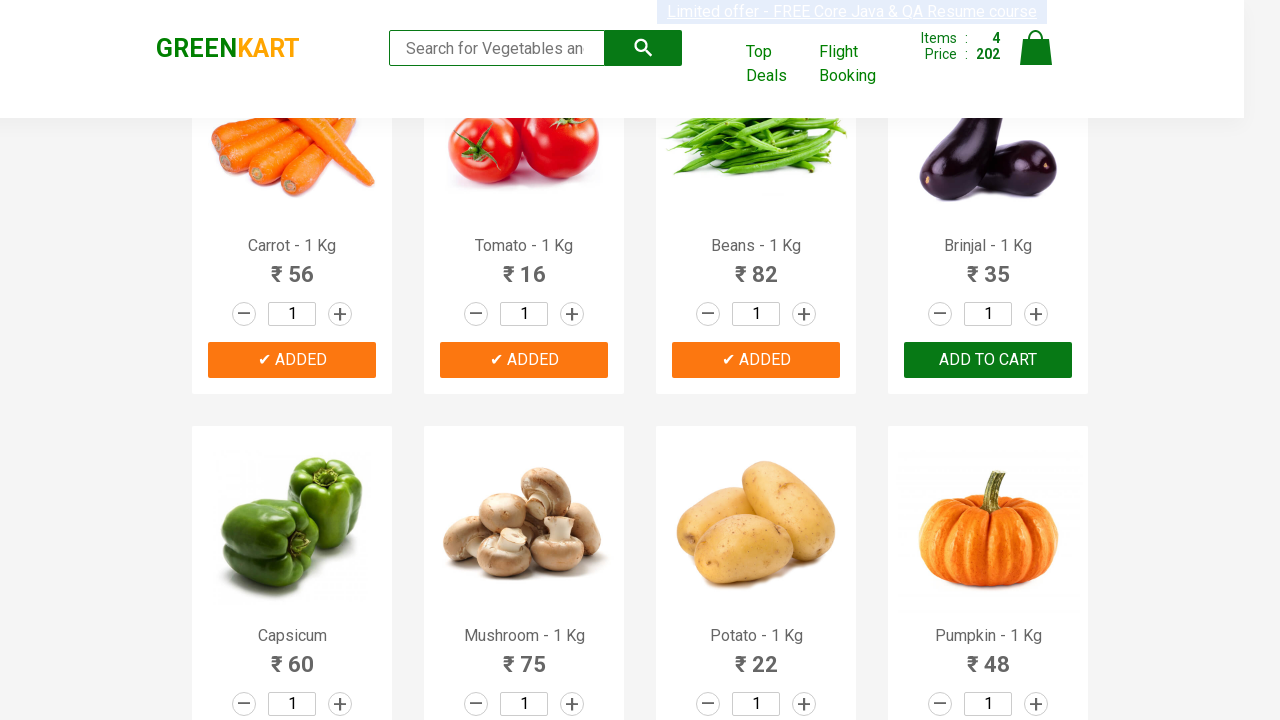

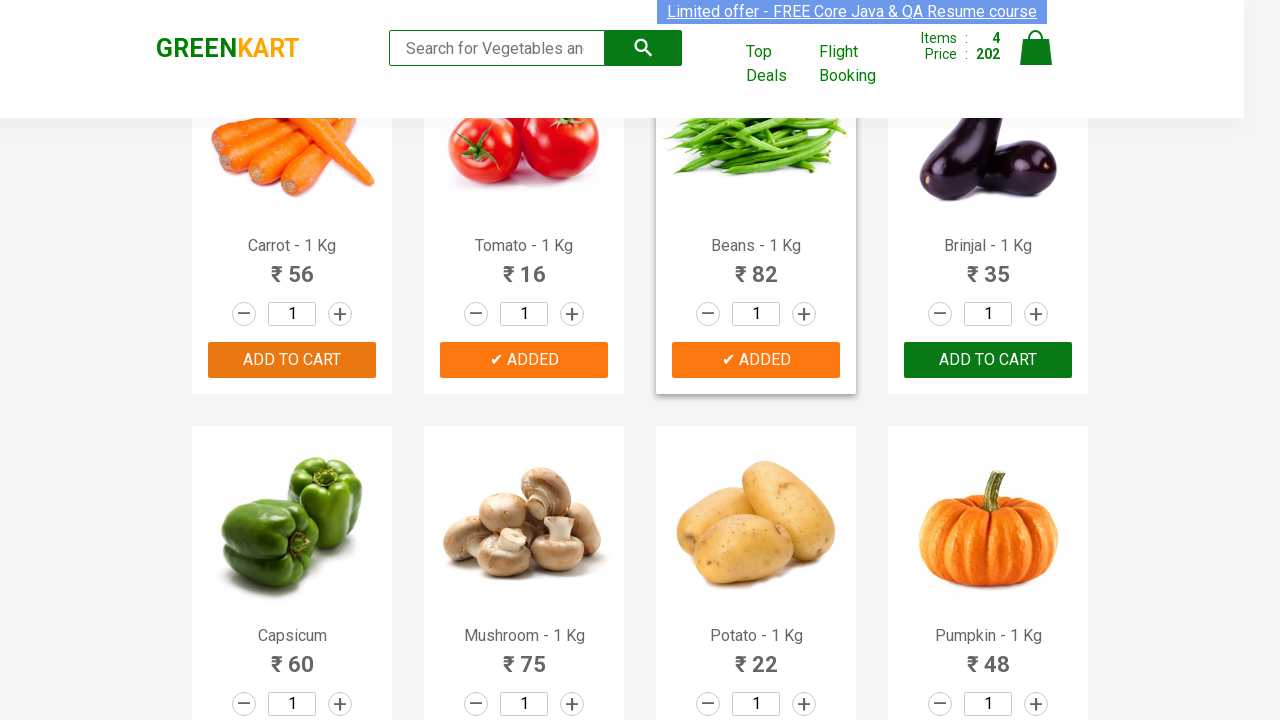